Tests e-commerce cart functionality by adding specific vegetables (Cucumber, Brocolli, Beetroot) to cart, proceeding to checkout, and applying a promo code

Starting URL: http://rahulshettyacademy.com/seleniumPractise/

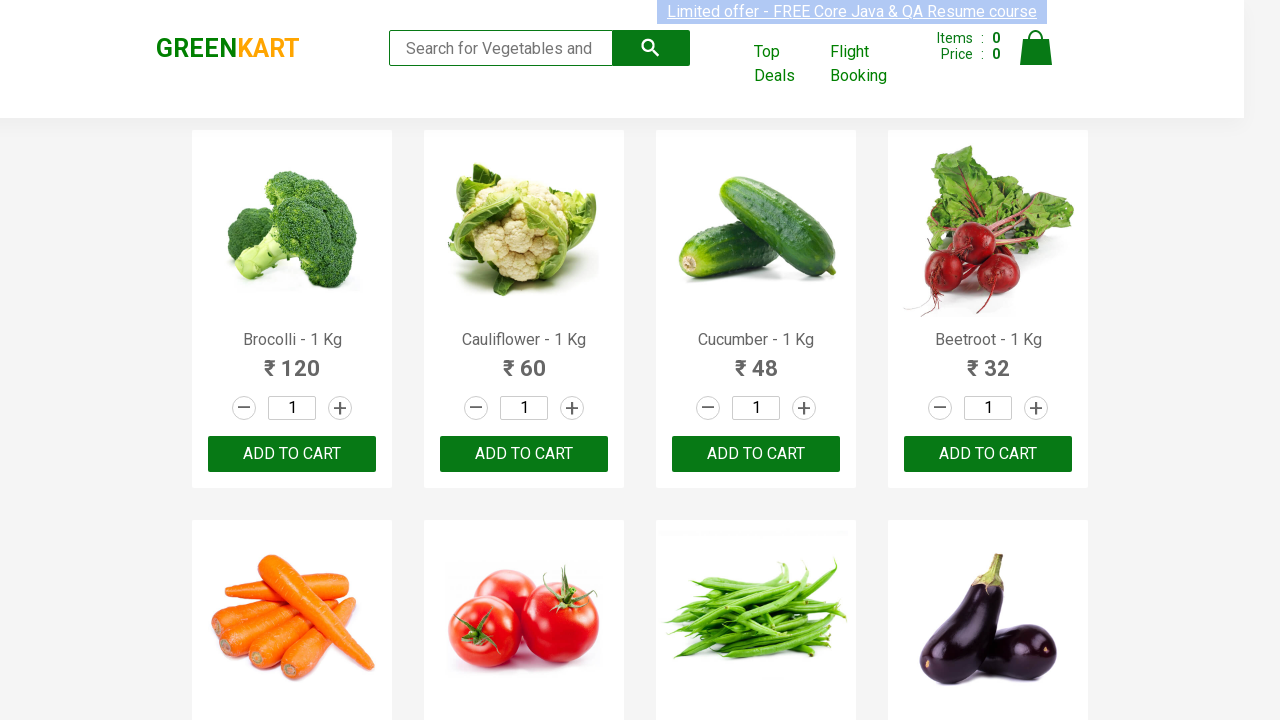

Waited for product names to load
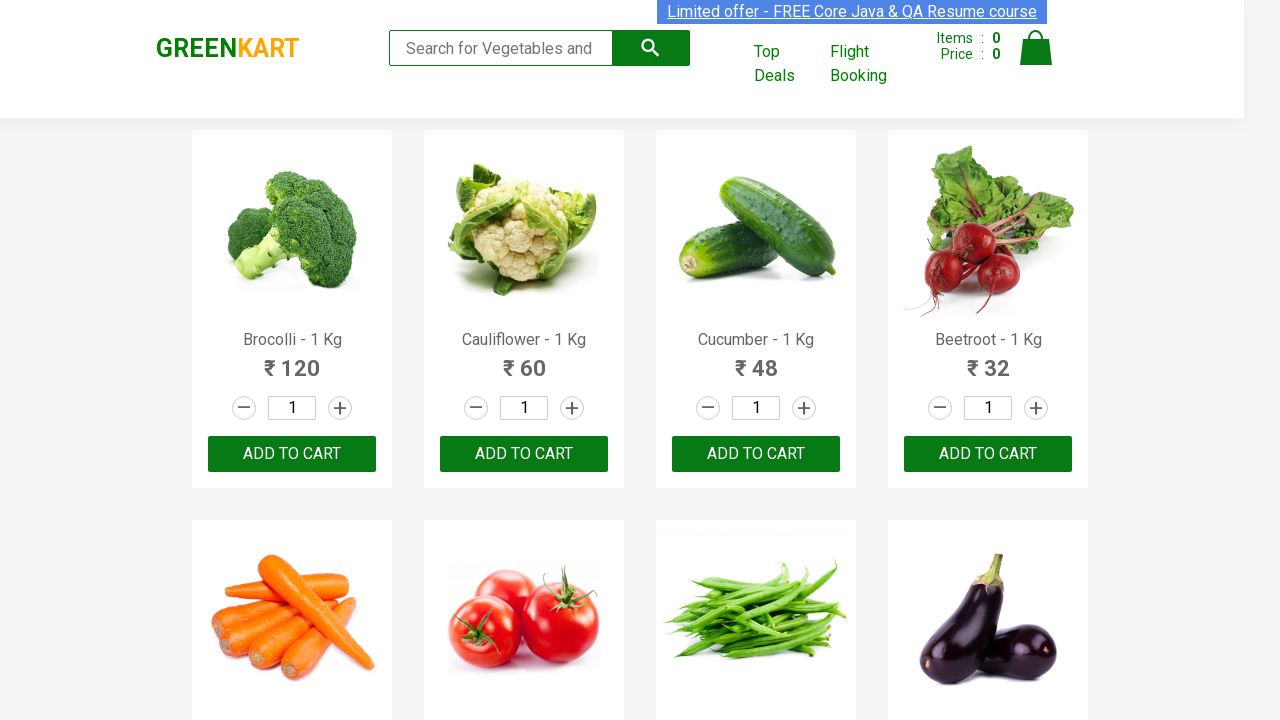

Retrieved all product name elements
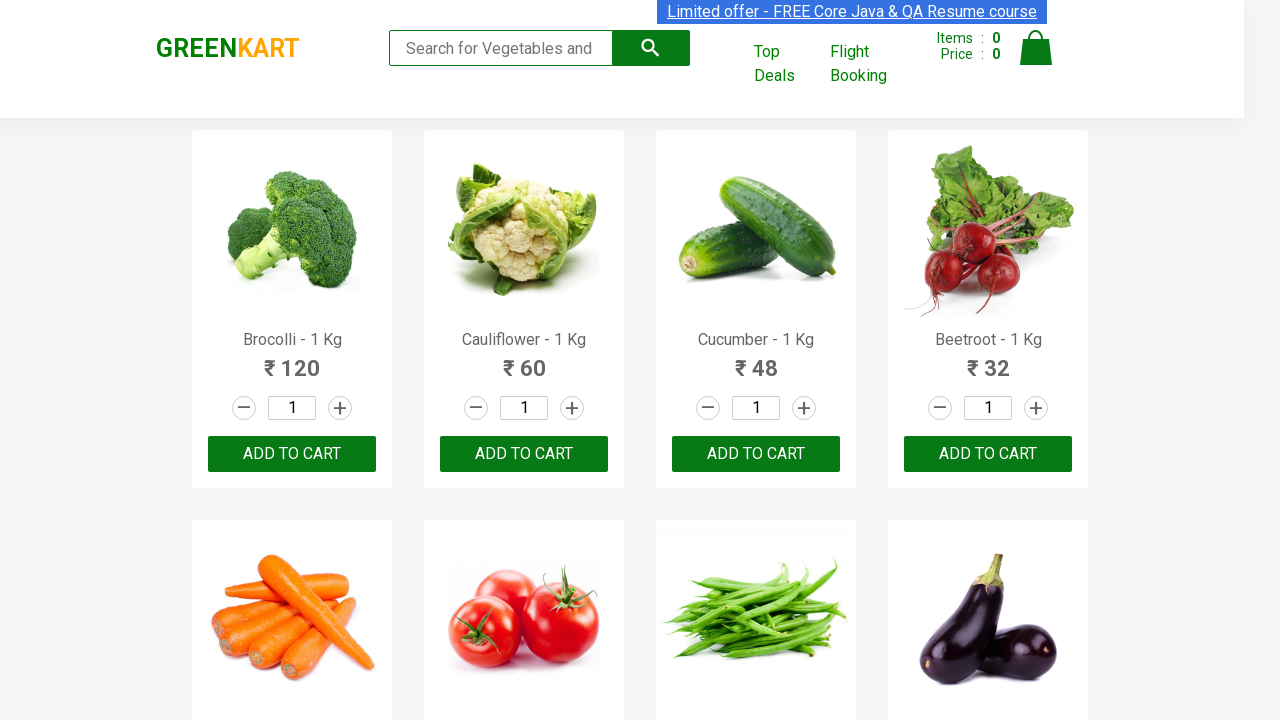

Retrieved all add to cart buttons
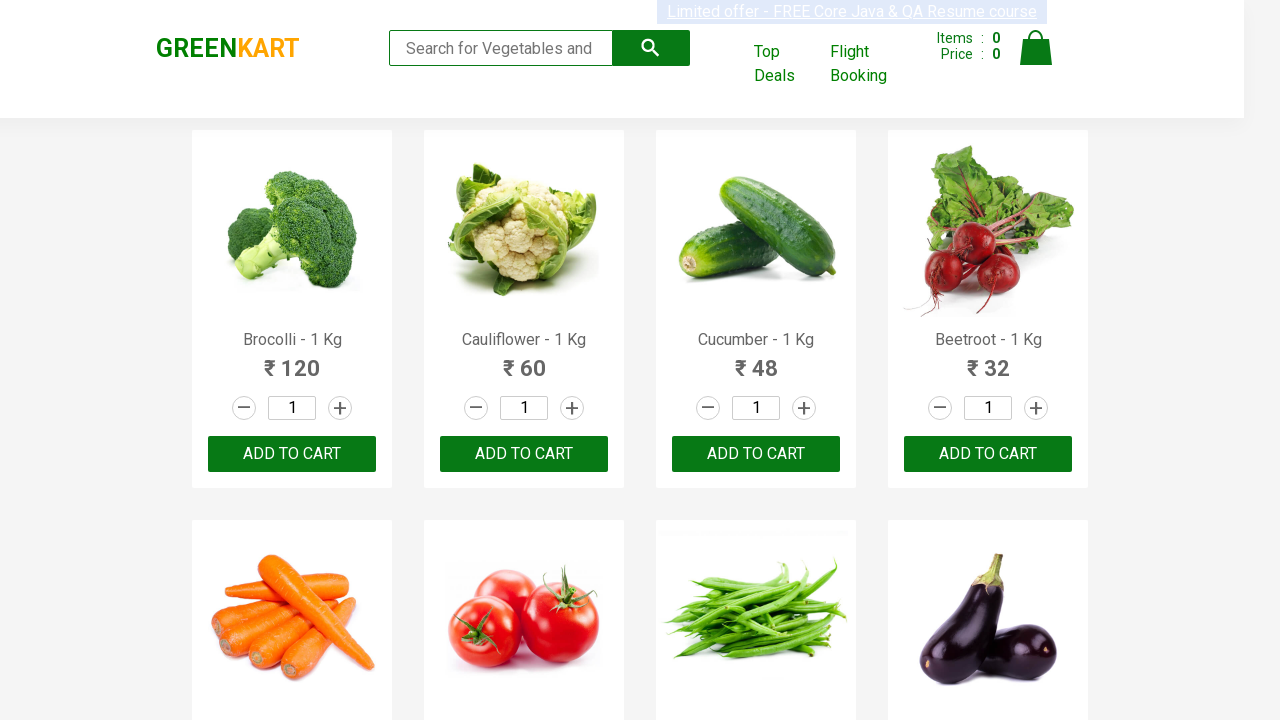

Added Brocolli to cart
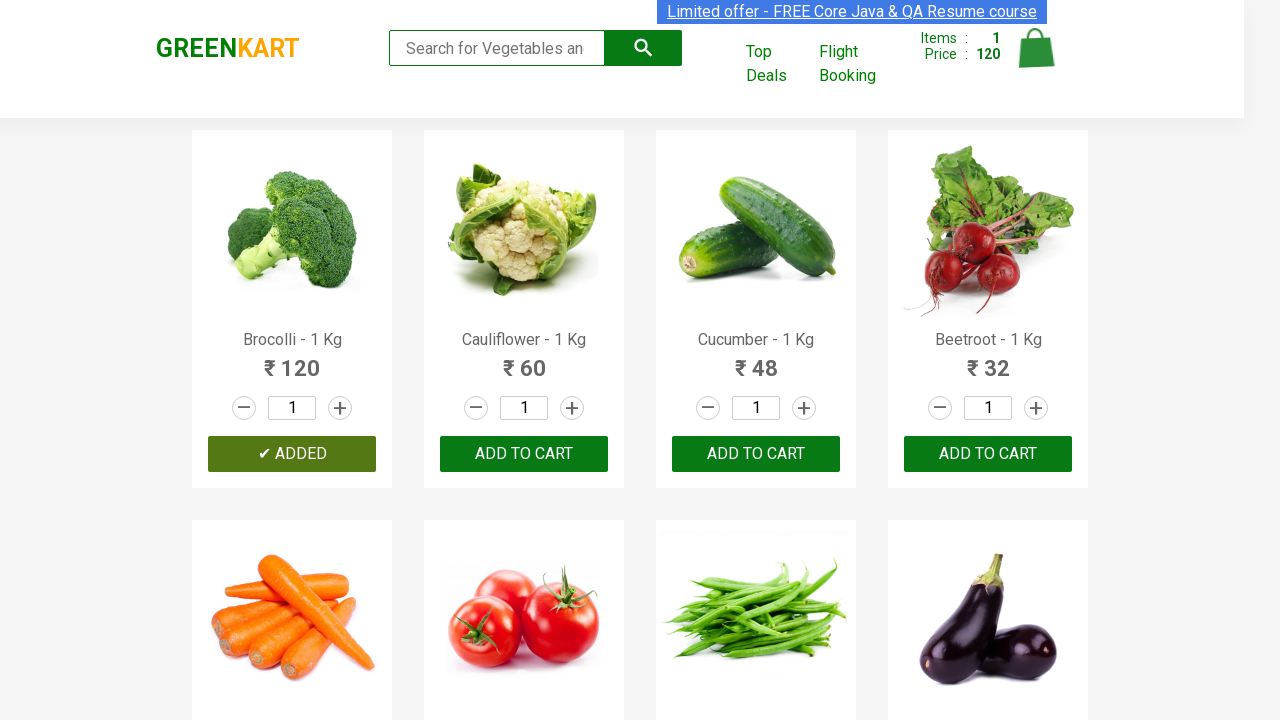

Added Cucumber to cart
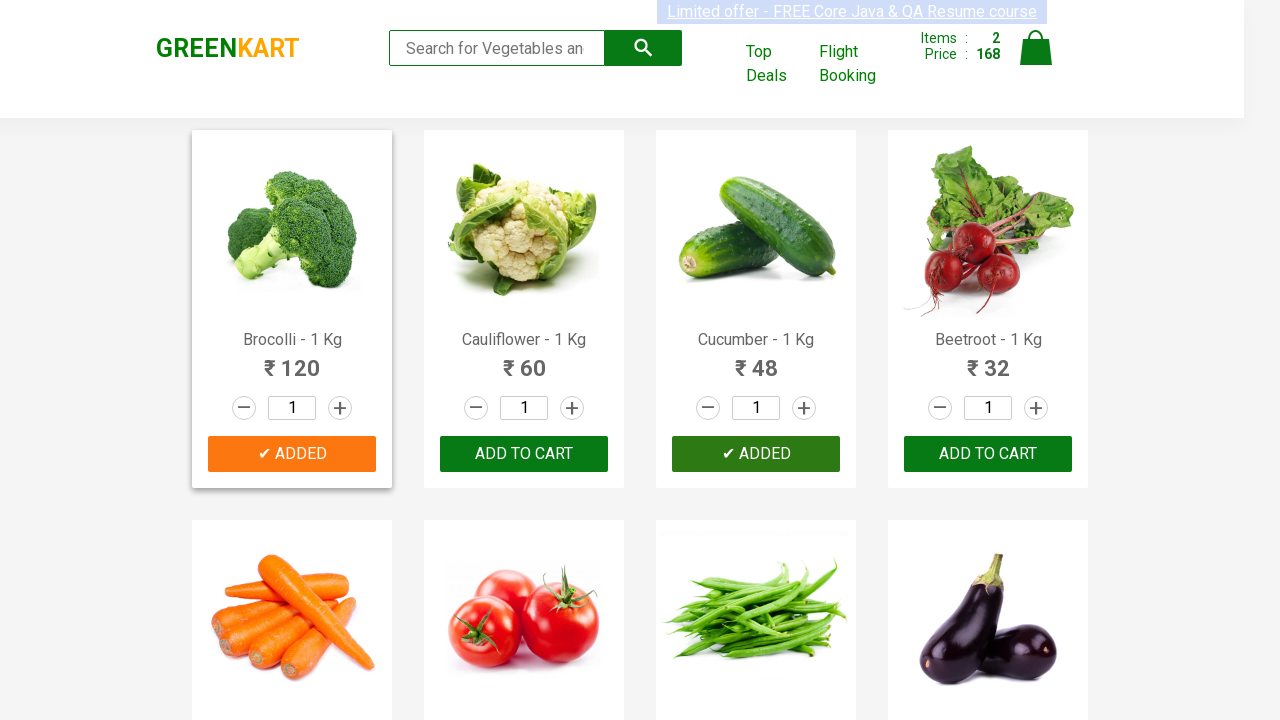

Added Beetroot to cart
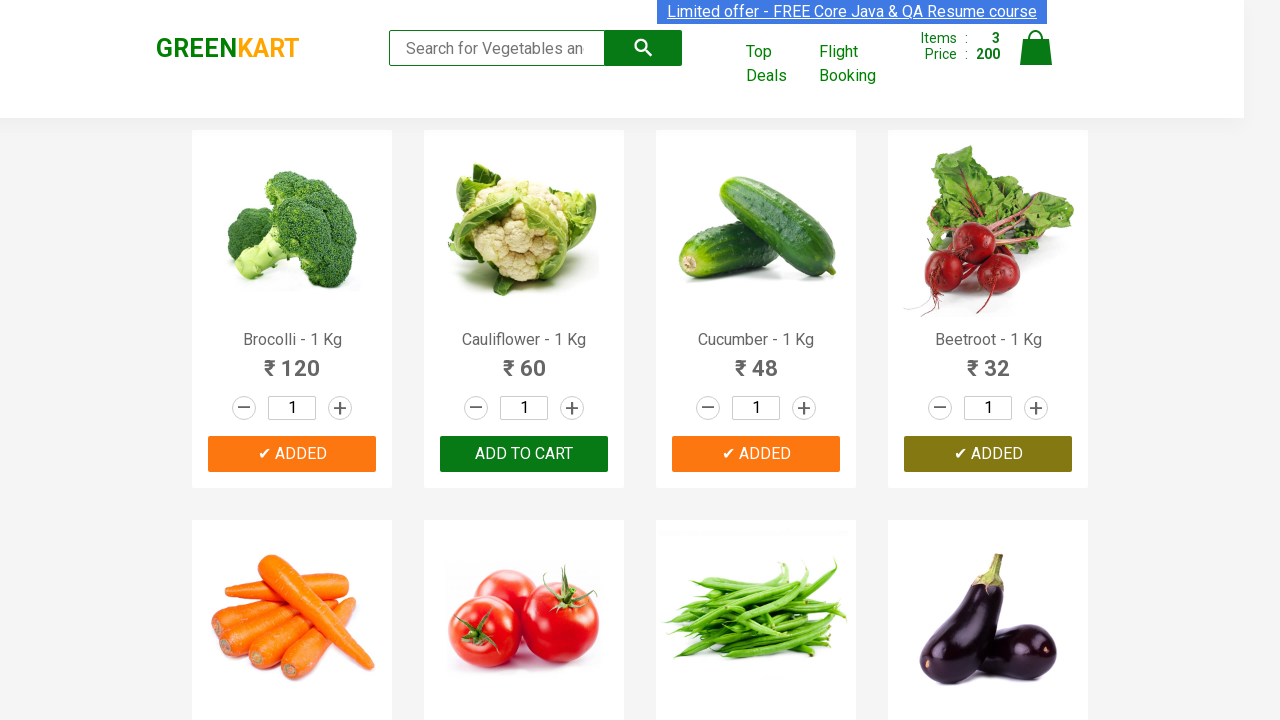

Clicked cart icon to view cart at (1036, 48) on img[alt='Cart']
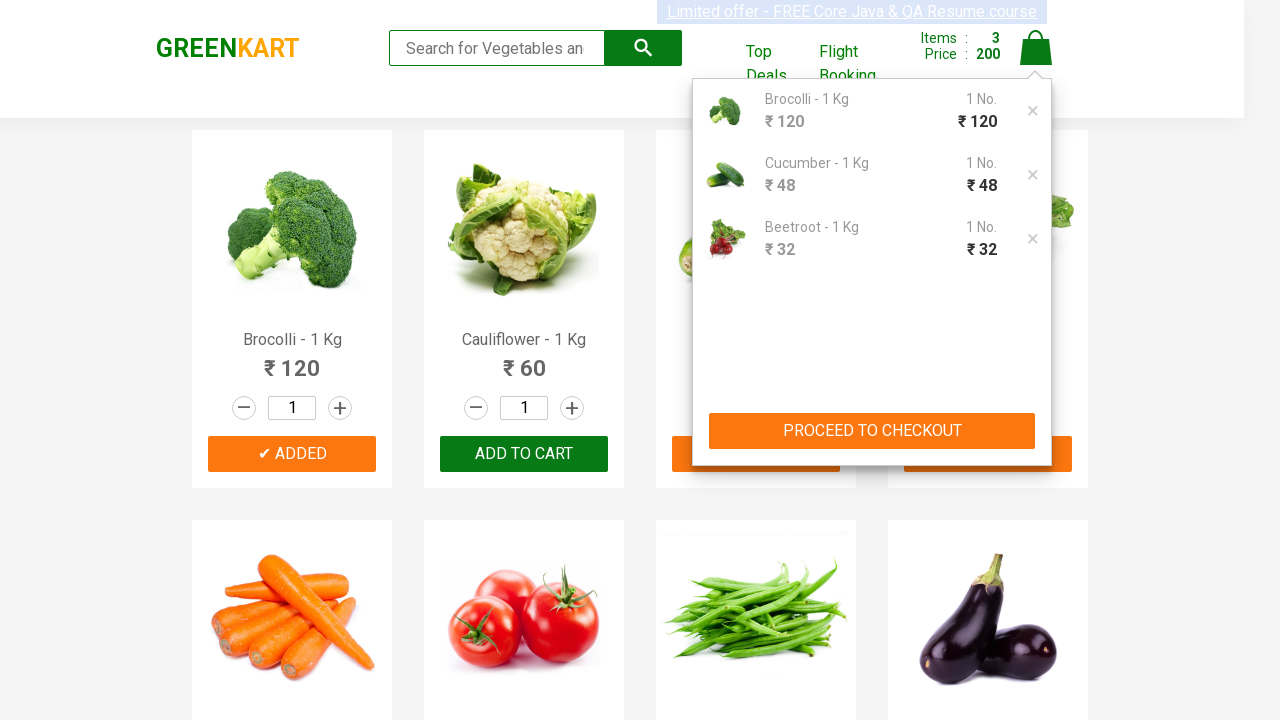

Clicked PROCEED TO CHECKOUT button at (872, 431) on button:has-text('PROCEED TO CHECKOUT')
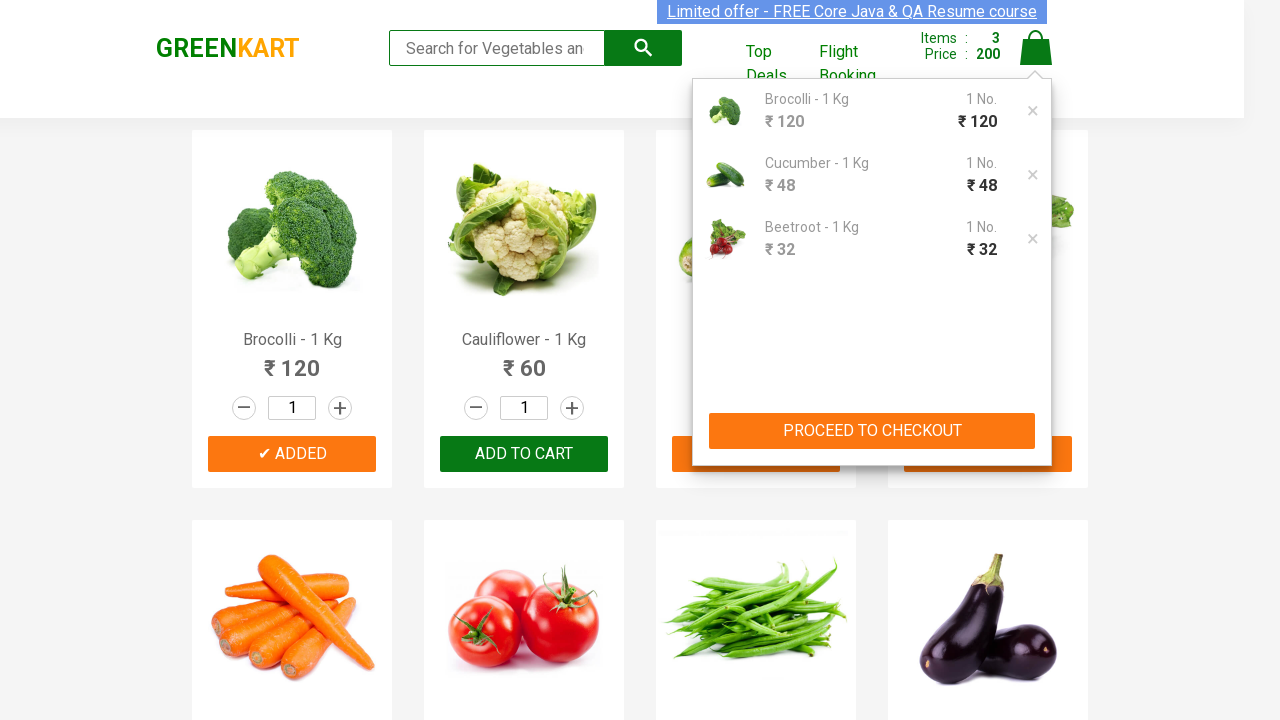

Filled promo code field with 'rahulshettyacademy' on input.promoCode
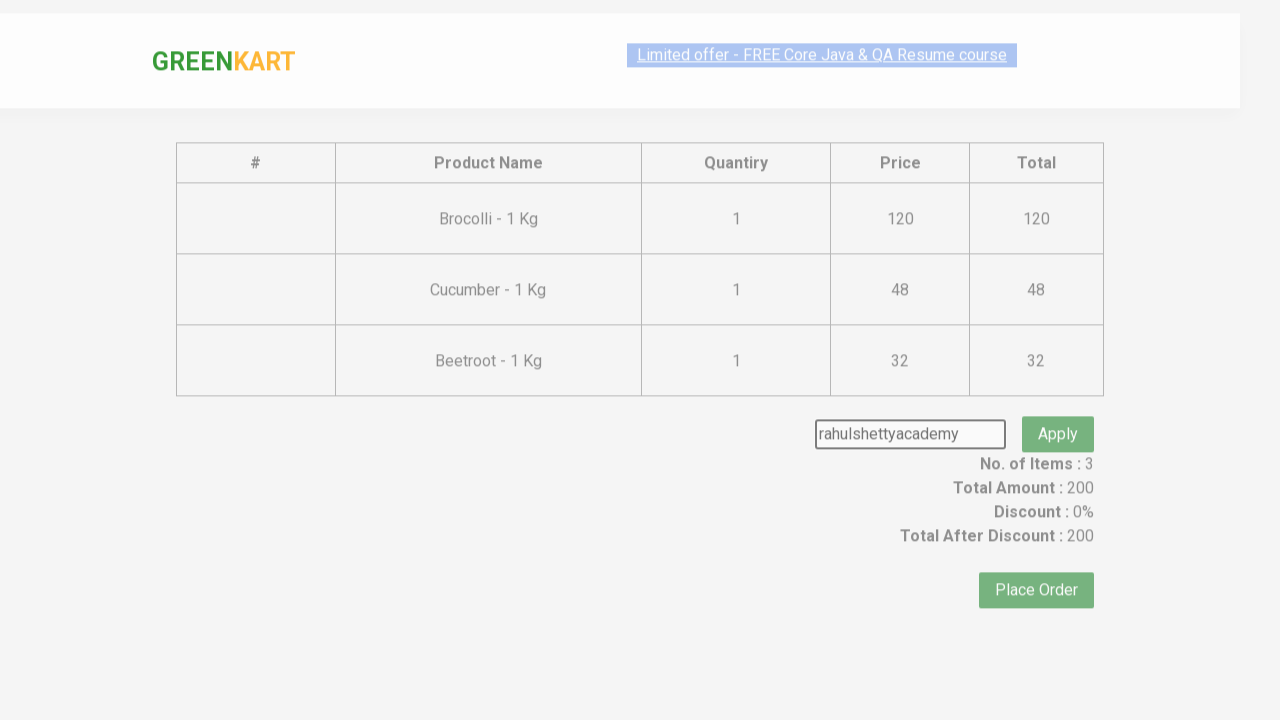

Clicked apply promo button at (1058, 406) on button.promoBtn
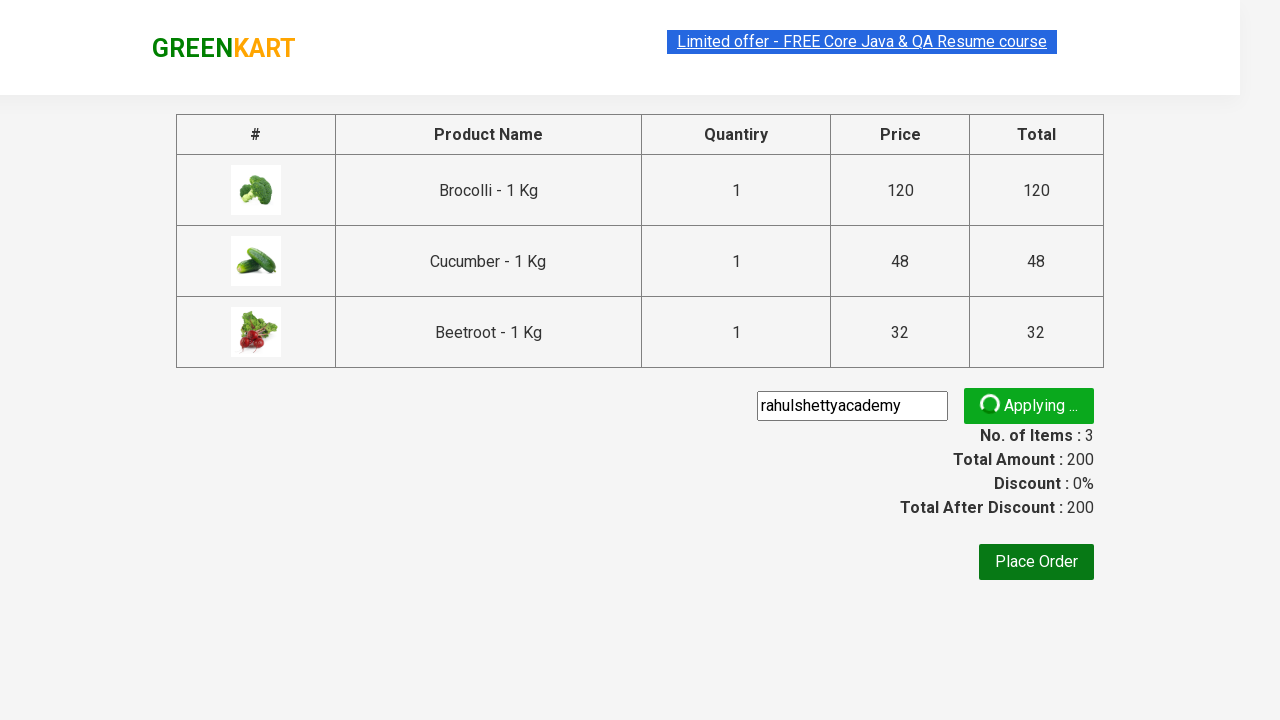

Promo code successfully applied and info displayed
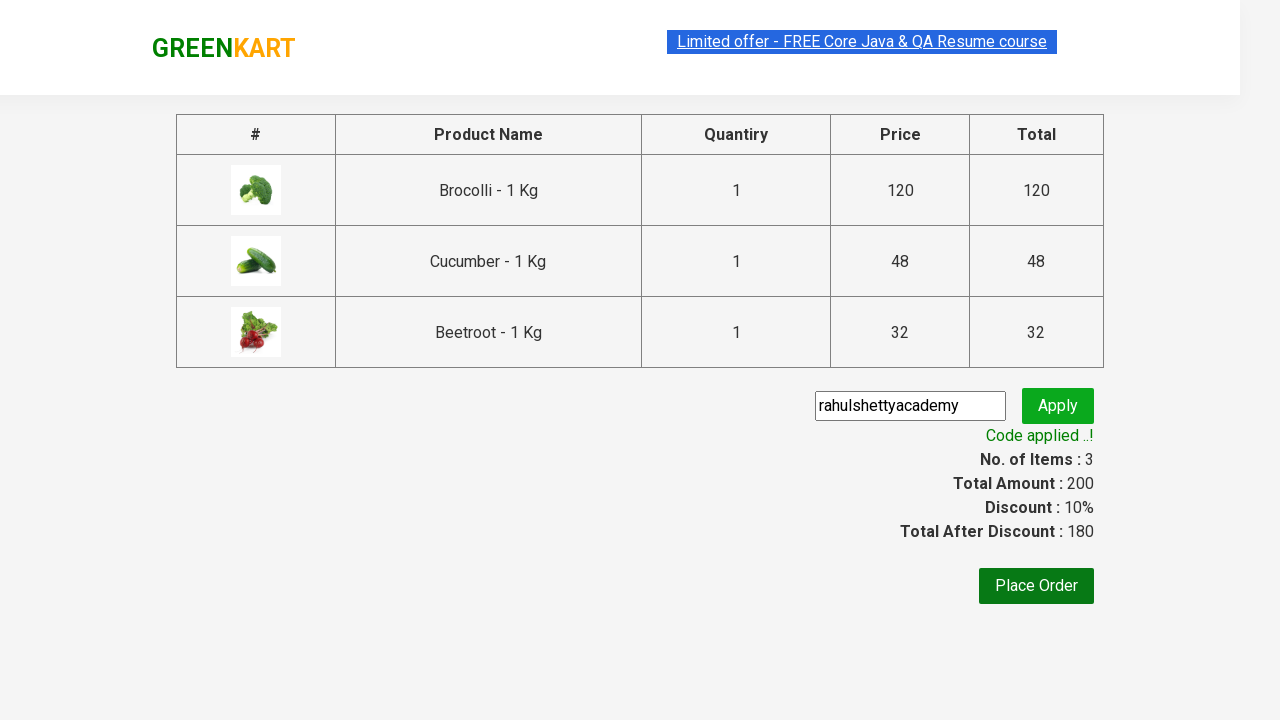

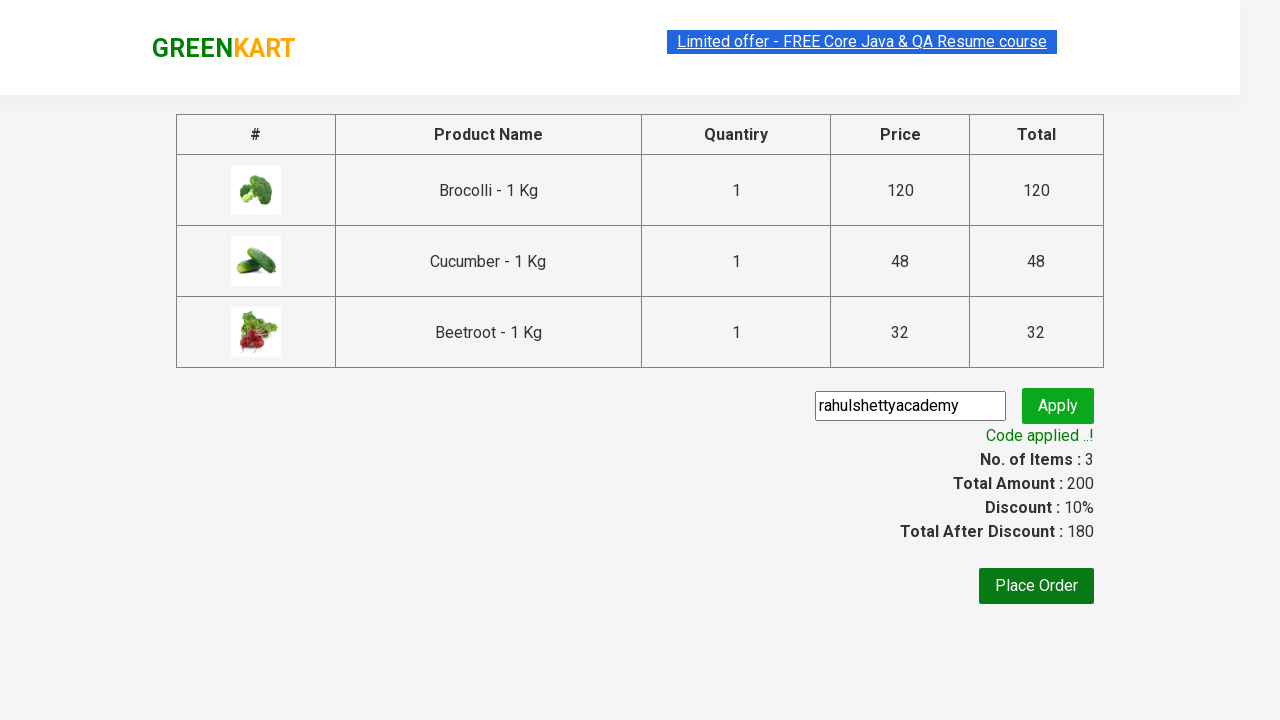